Tests triangle classification with sides 4, 4, 9 which should not form a valid triangle

Starting URL: https://testpages.eviltester.com/styled/apps/triangle/triangle001.html

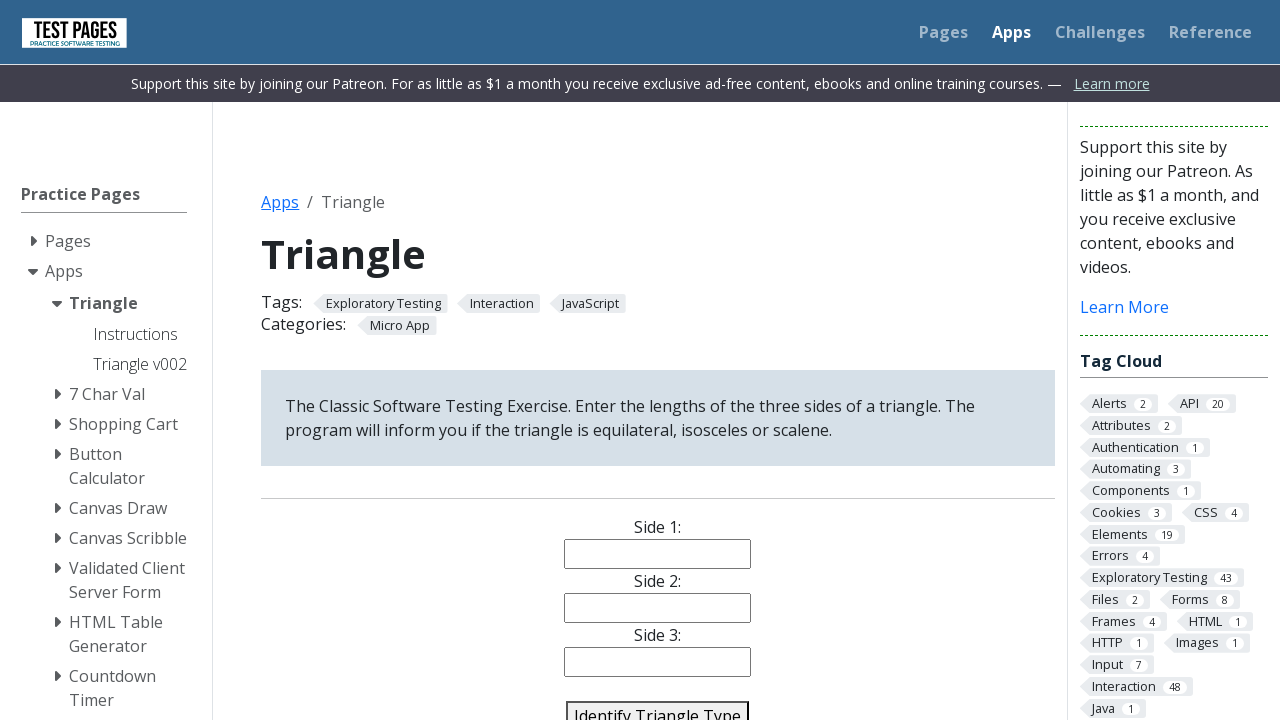

Filled side1 input with '4' on input[name='side1']
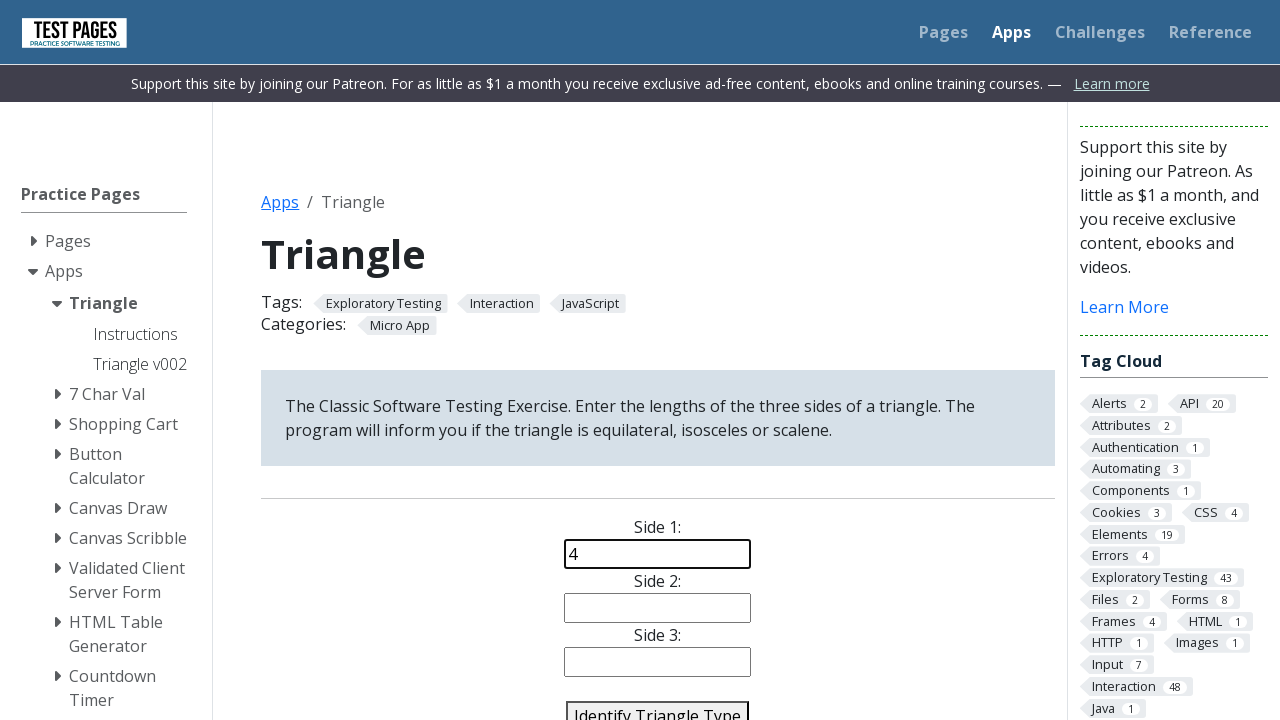

Filled side2 input with '4' on input[name='side2']
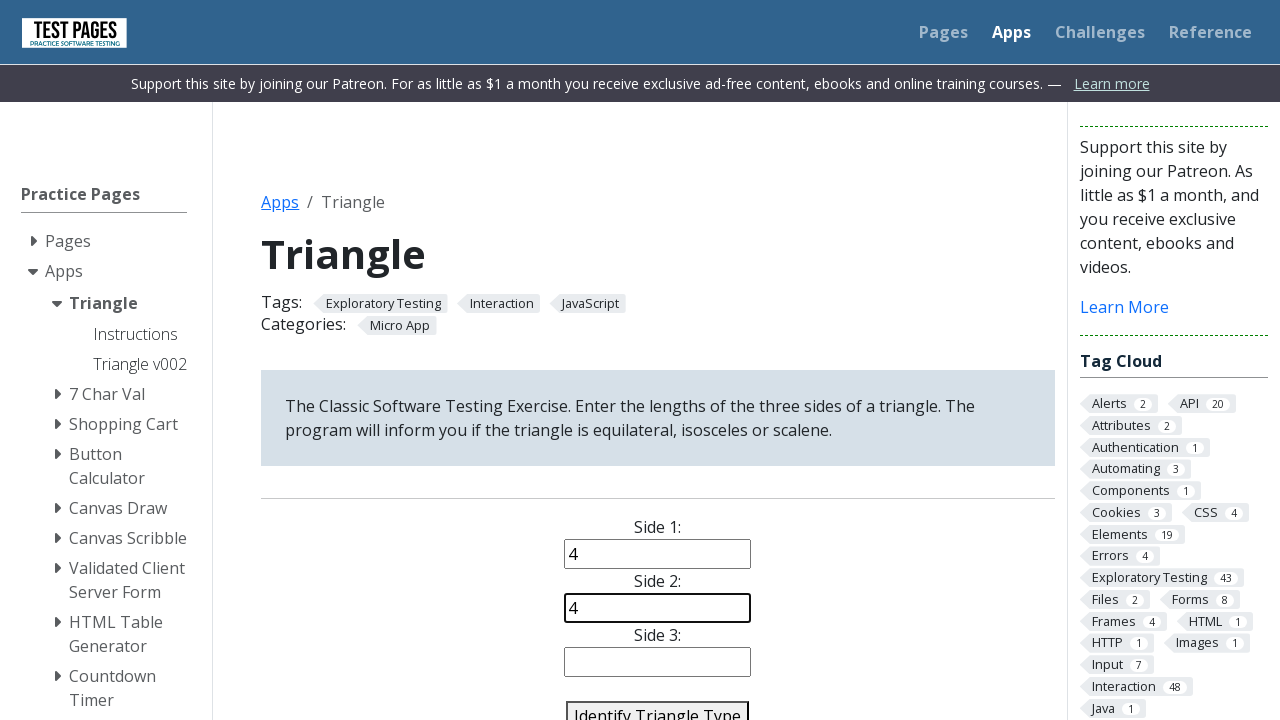

Filled side3 input with '9' on input[name='side3']
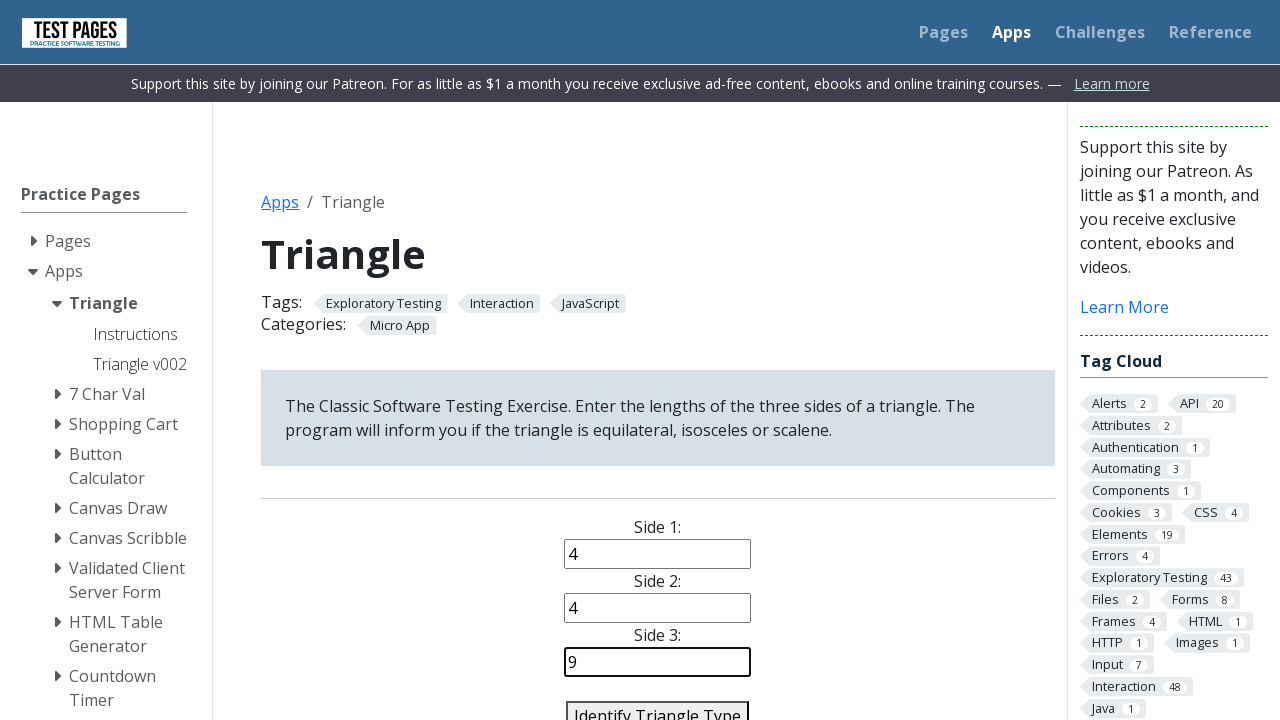

Clicked identify triangle button to classify sides 4, 4, 9 at (658, 705) on #identify-triangle-action
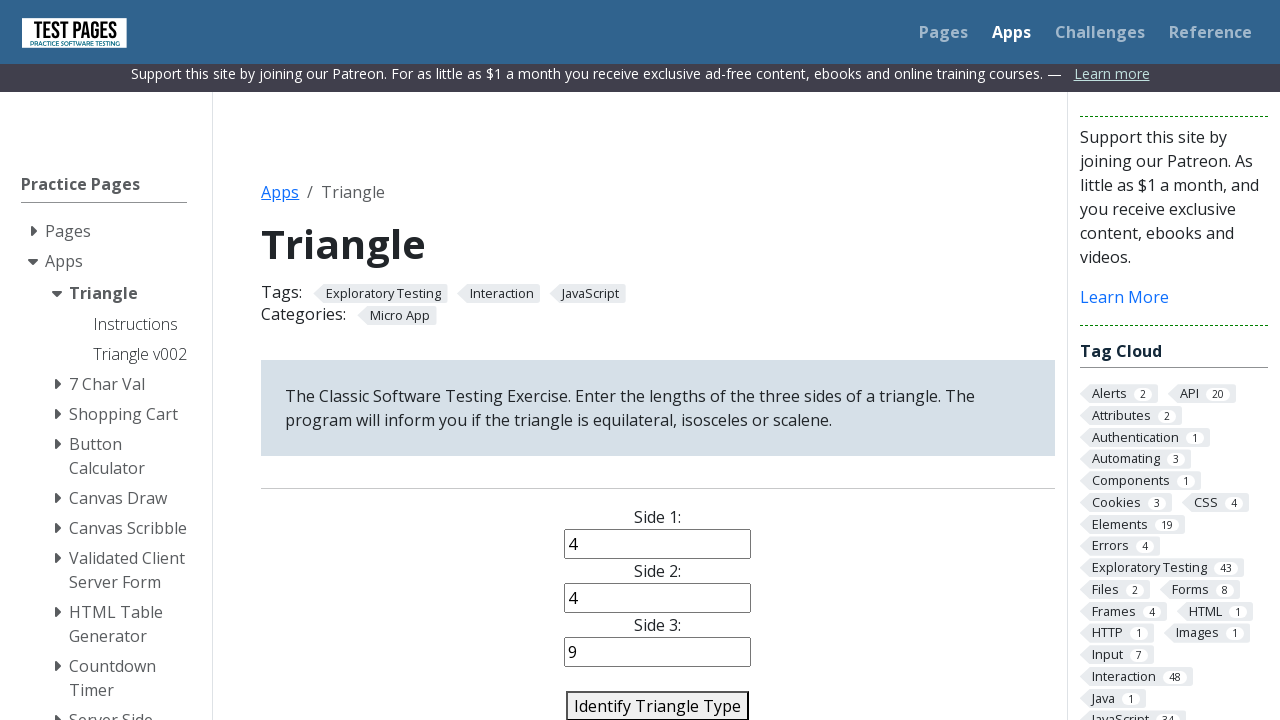

Triangle classification result appeared
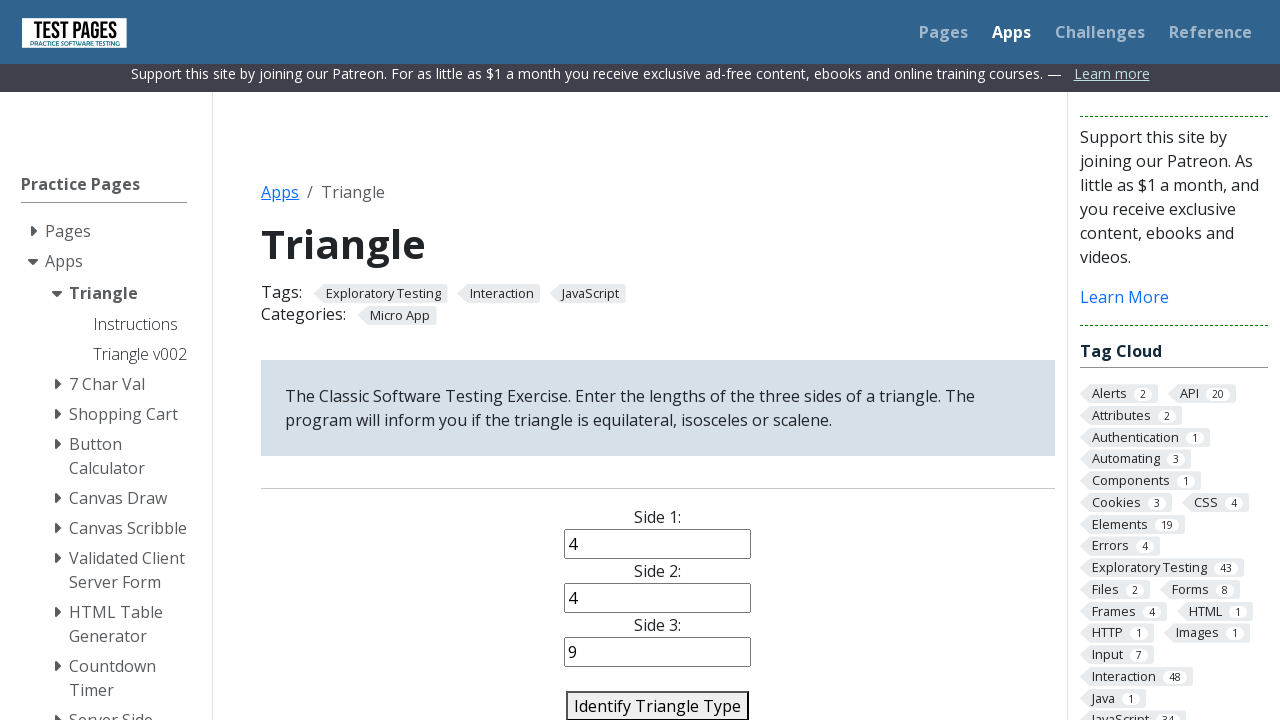

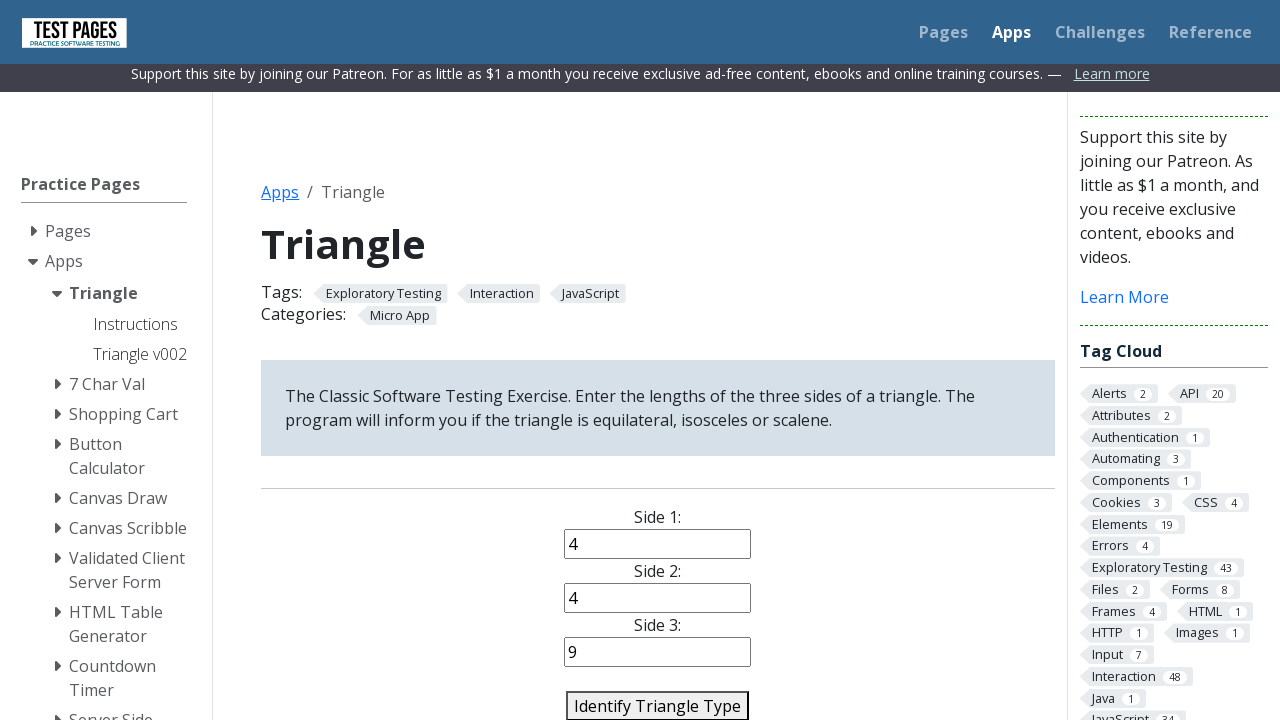